Tests clicking a button that adds a new paragraph element to the page after a delay.

Starting URL: https://igorsmasc.github.io/praticando_waits/

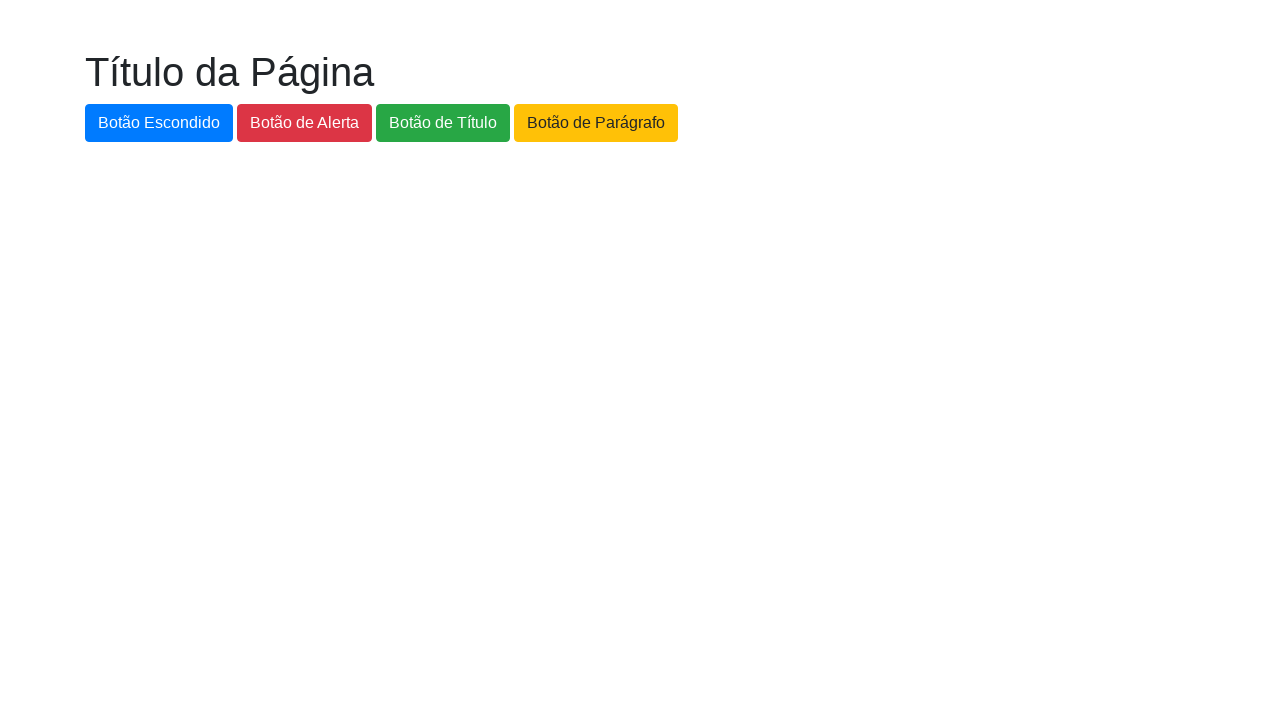

Clicked the paragraph button at (596, 123) on #botao-paragrafo
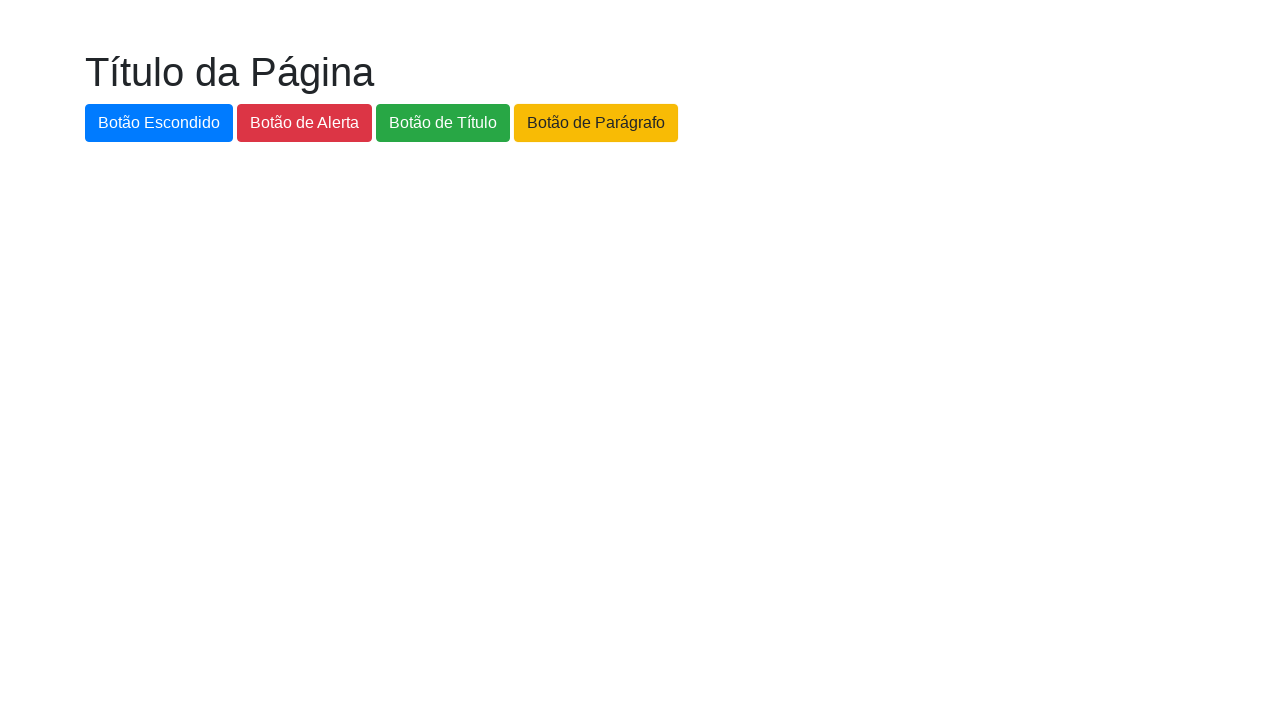

New paragraph element appeared after delay
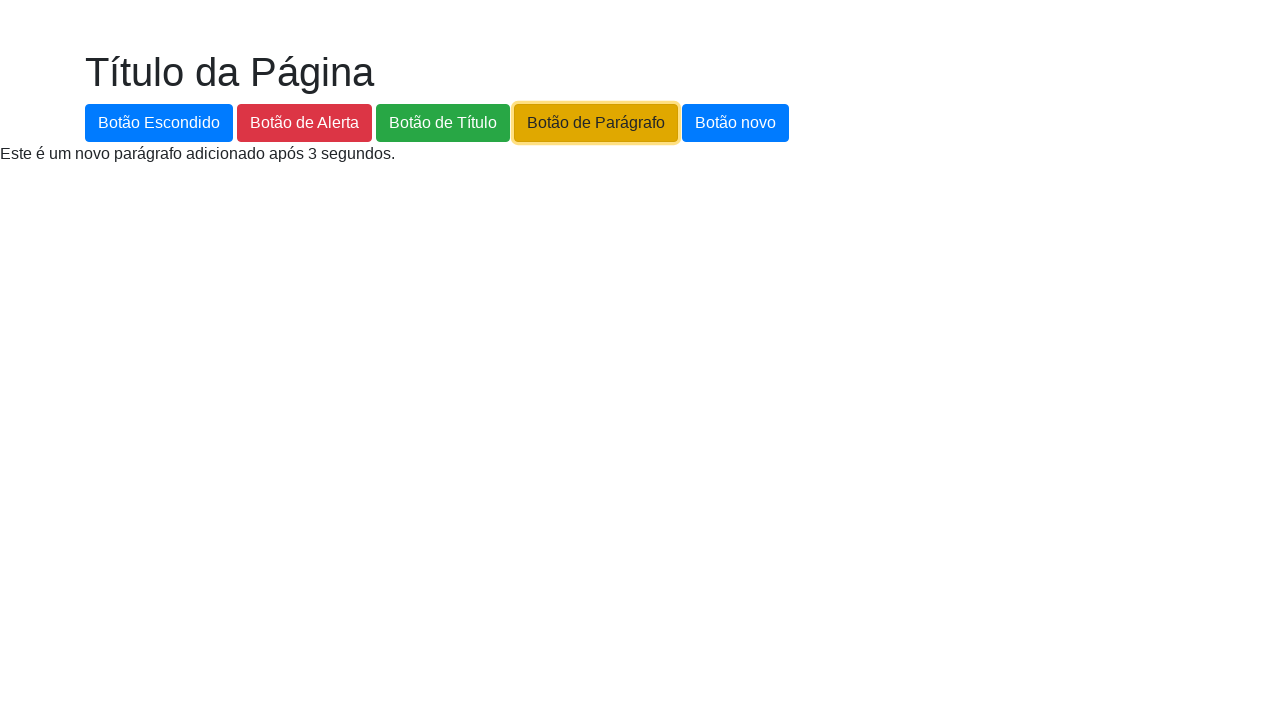

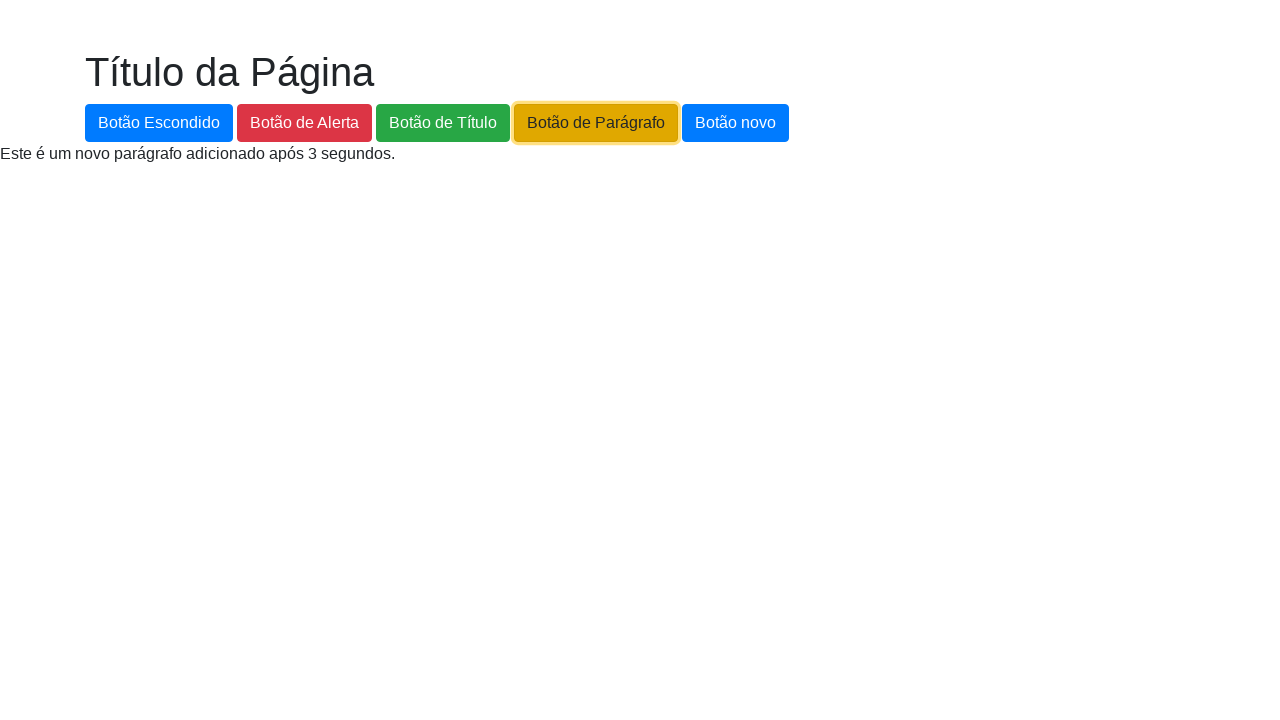